Tests UI interactions on AdminLTE demo site including navigation through menu items, filling form fields, selecting dropdown options, then navigates to an alerts demo page to interact with alert dialogs.

Starting URL: https://adminlte.io/themes/AdminLTE/pages/UI/general.html

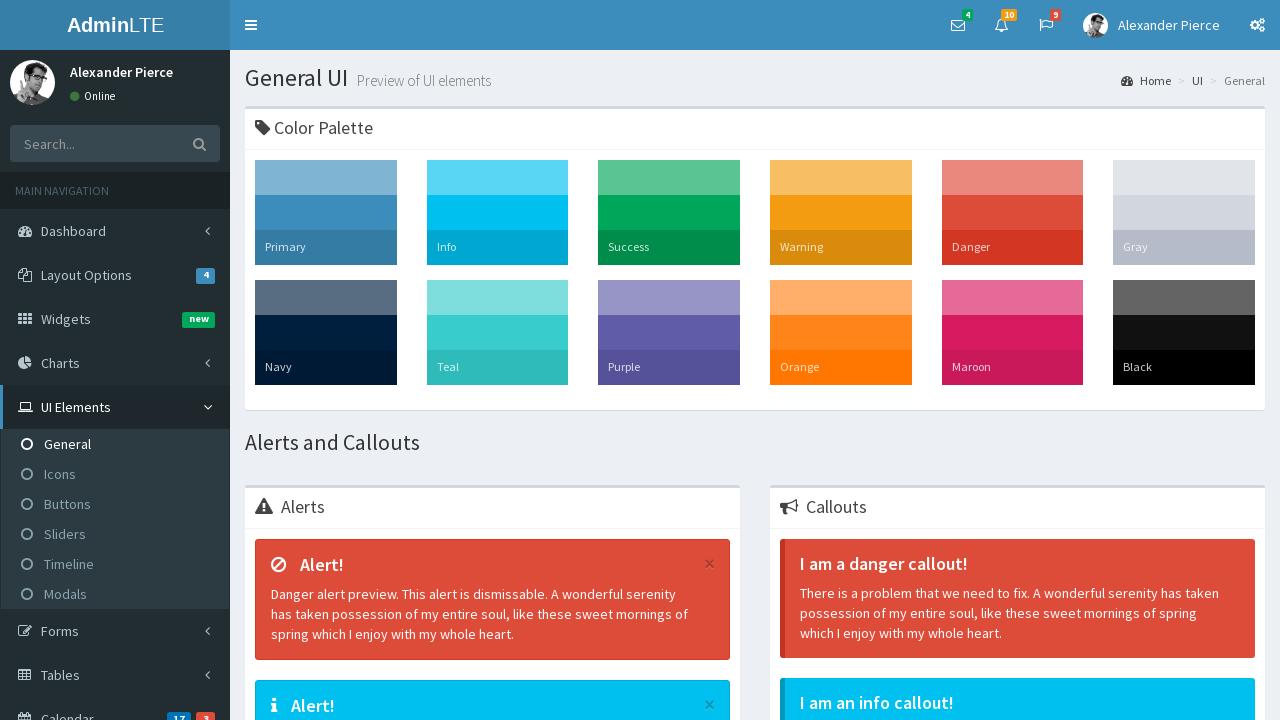

Set viewport size to 1920x1080
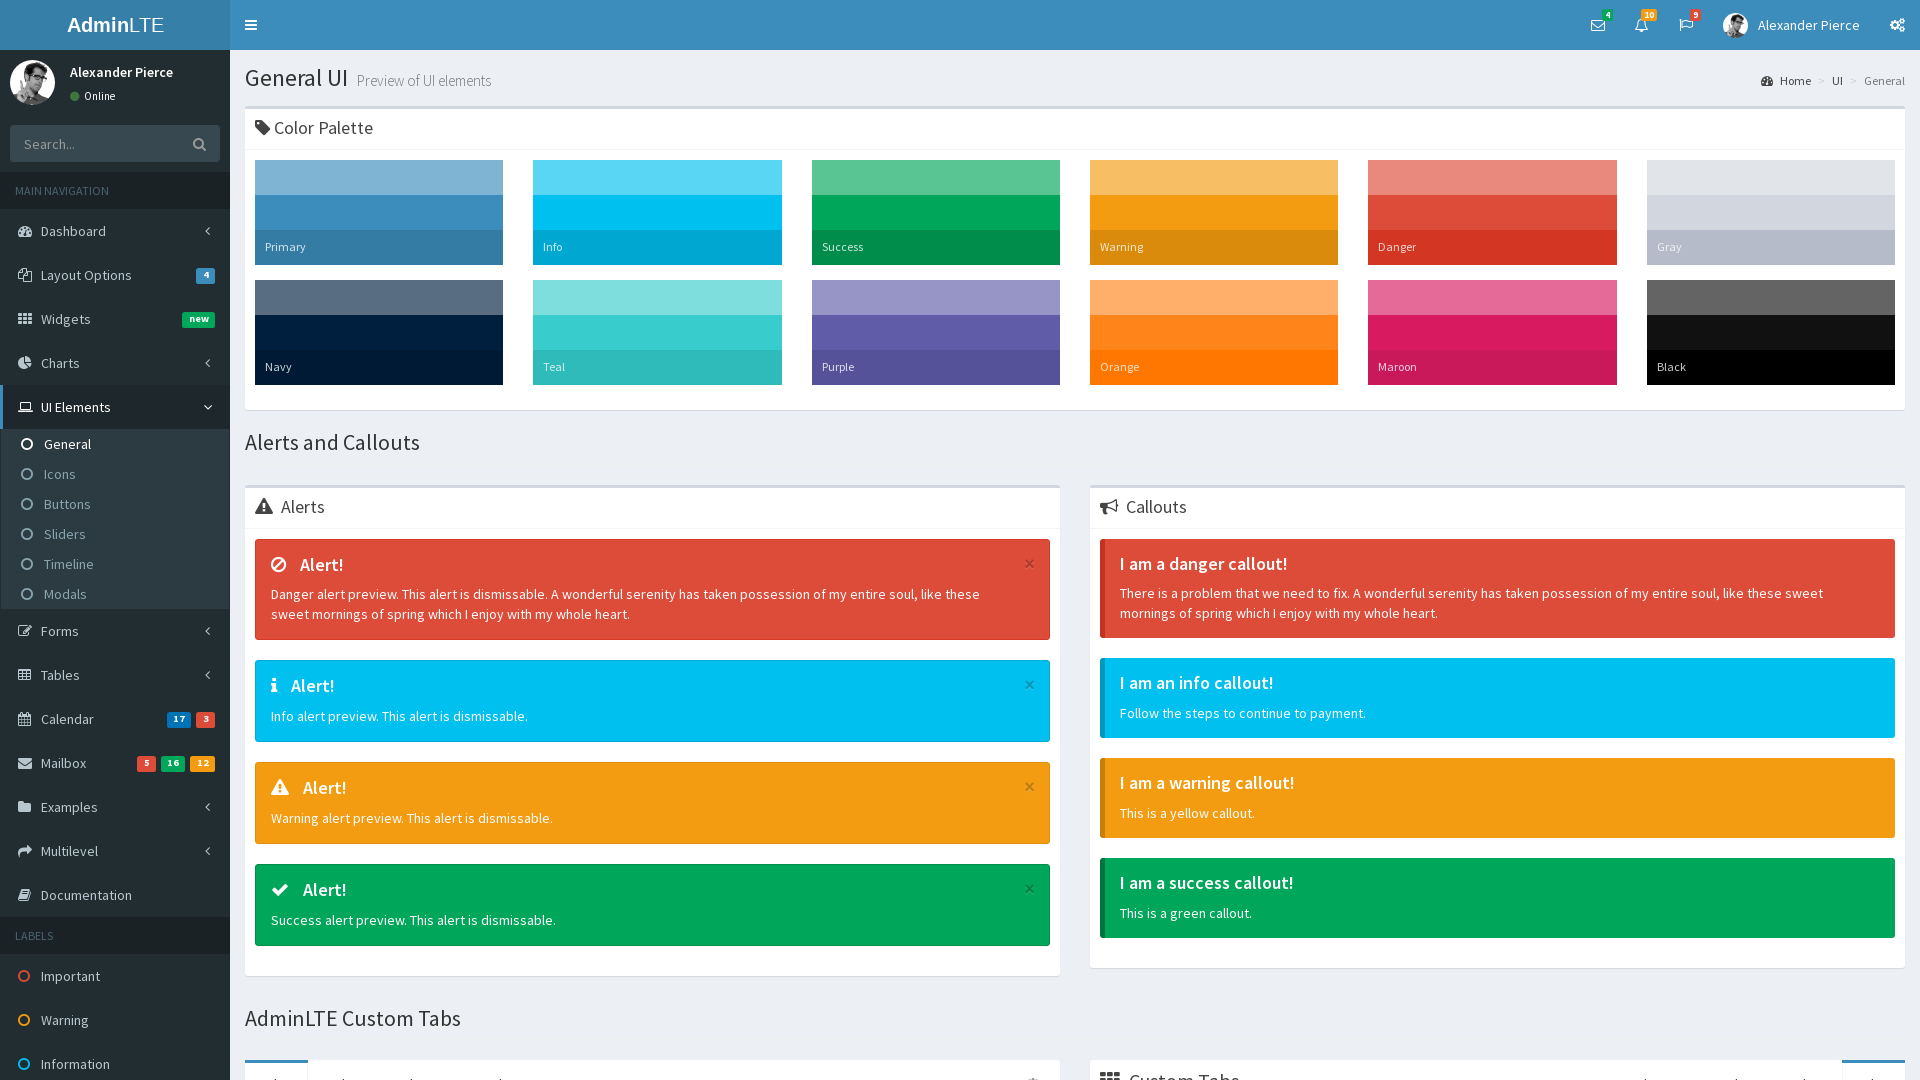

Clicked on 'Forms' menu item at (60, 631) on xpath=//*[text()='Forms']
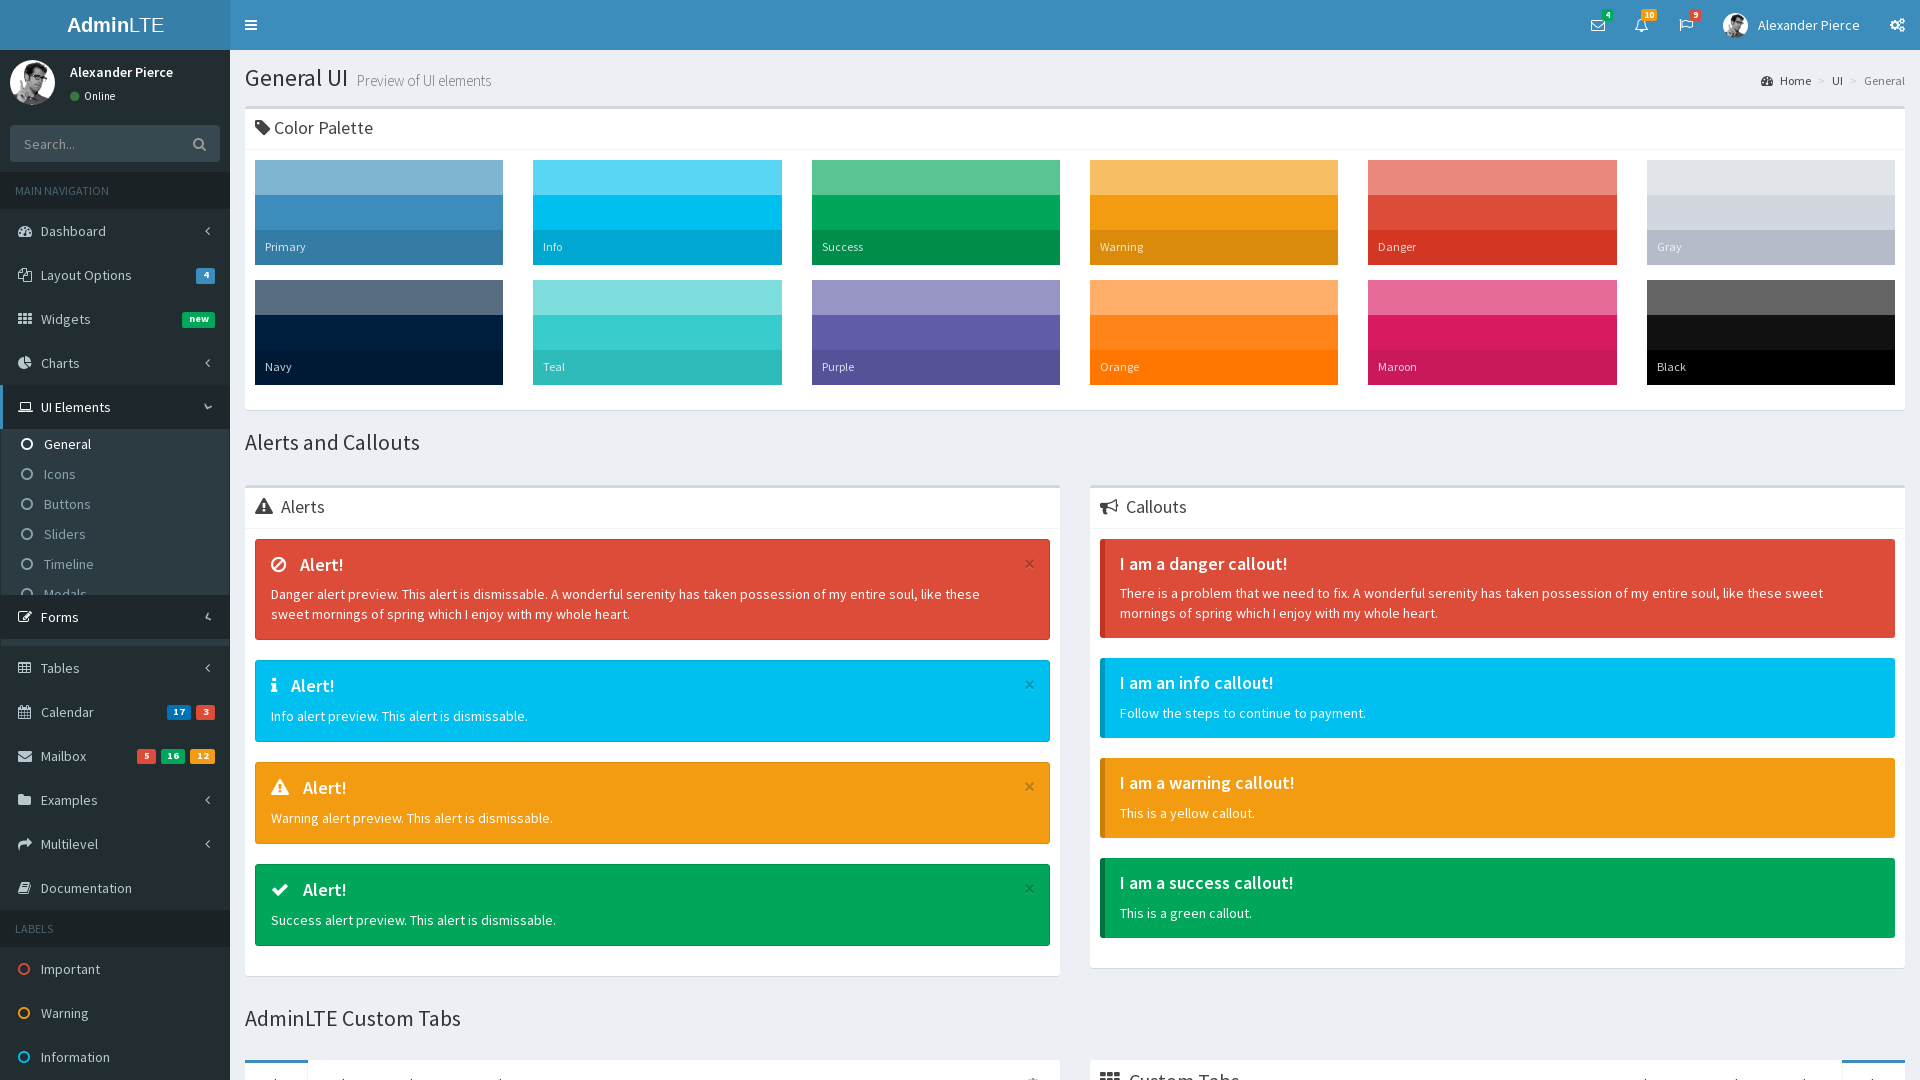

Waited 2 seconds for navigation
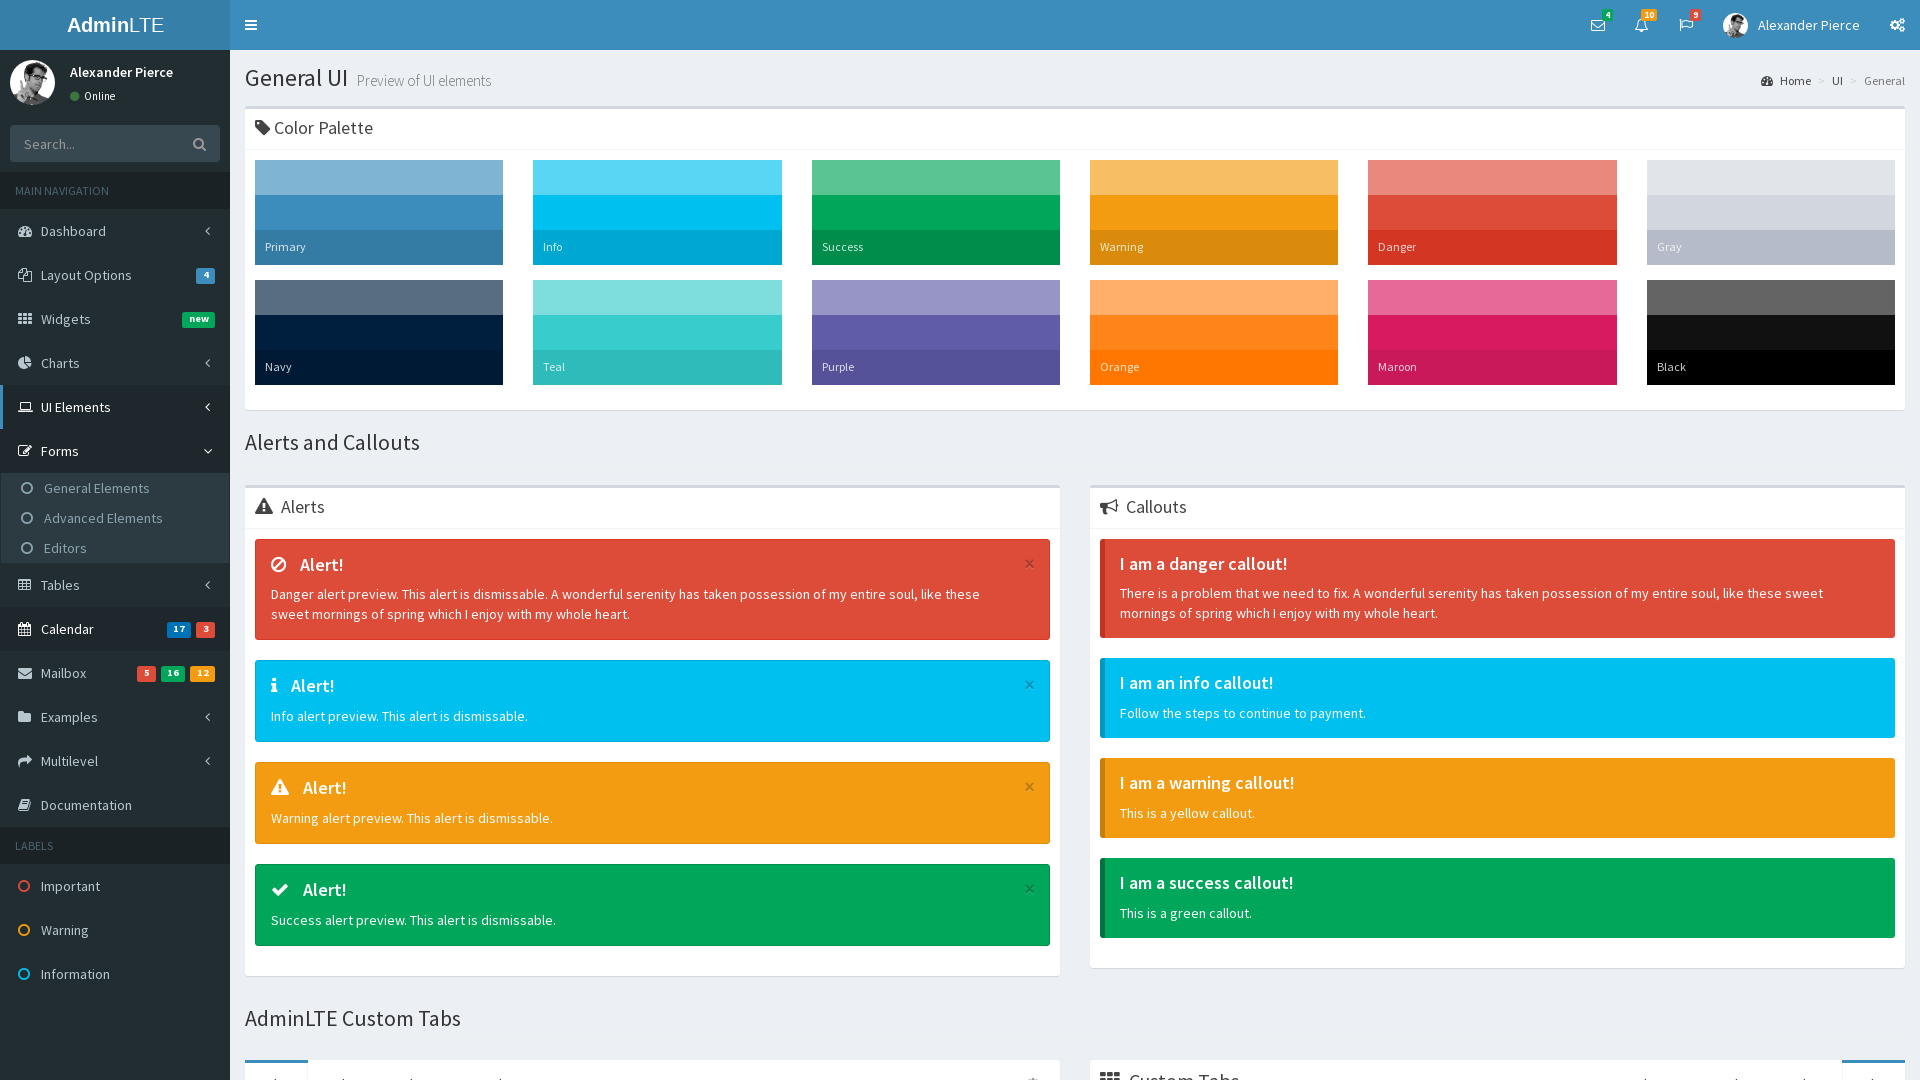

Clicked on 'General Elements' submenu at (118, 488) on xpath=//*[text()=' General Elements']
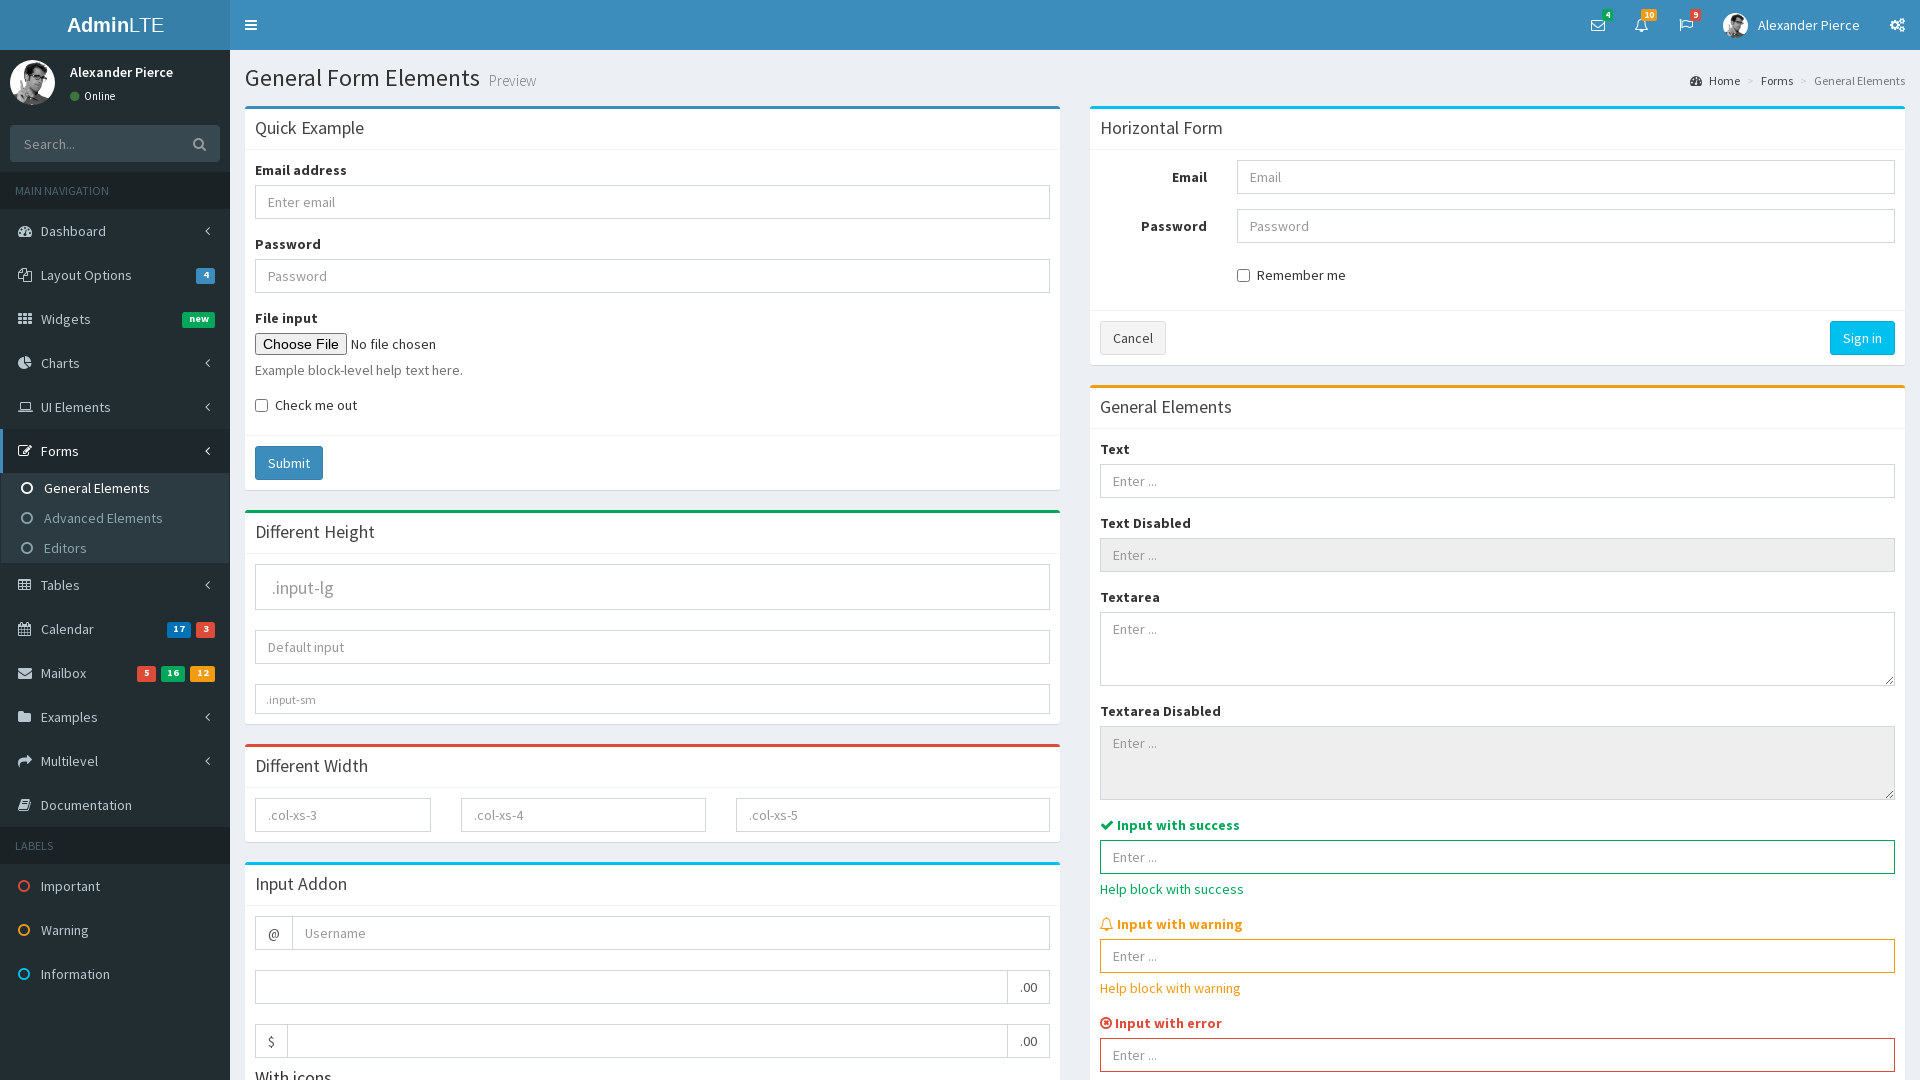

Filled email field with 'amrutas@gmail.com' on #exampleInputEmail1
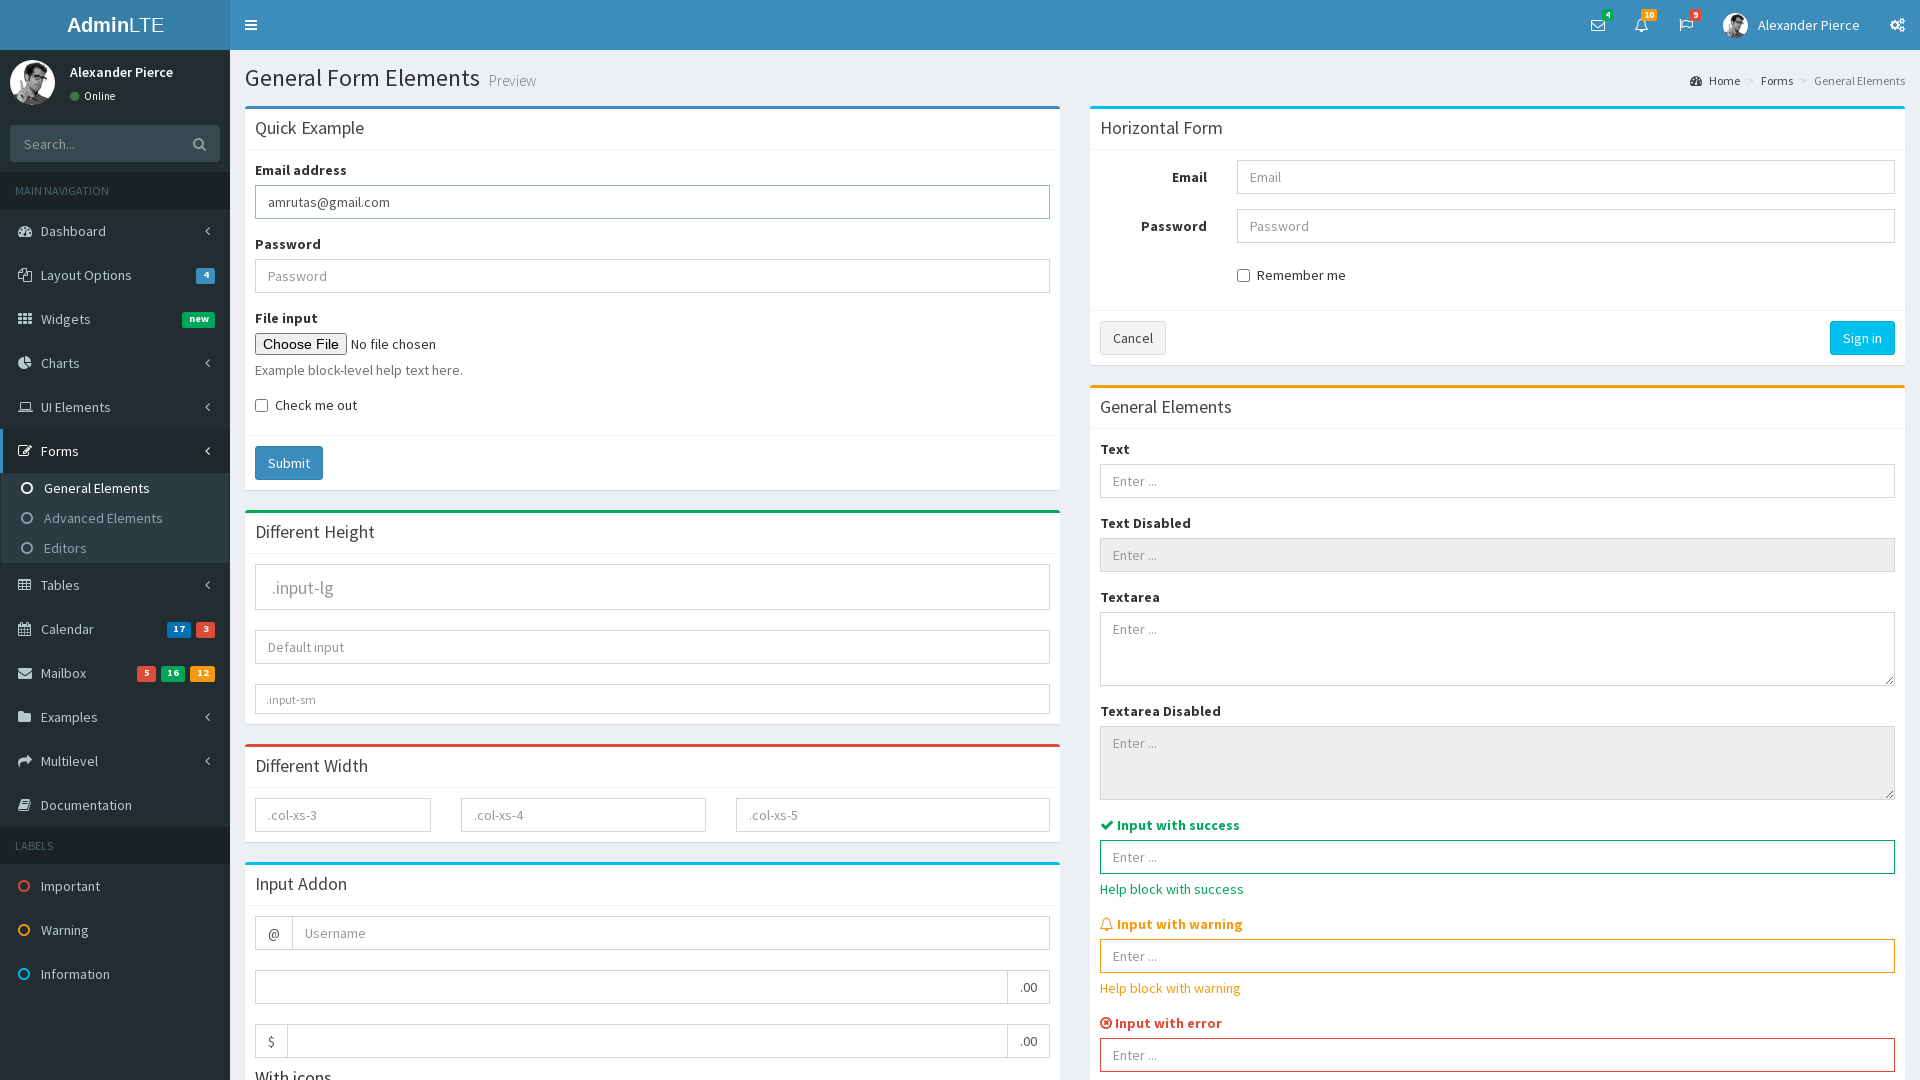

Filled password field with '12345' on #exampleInputPassword1
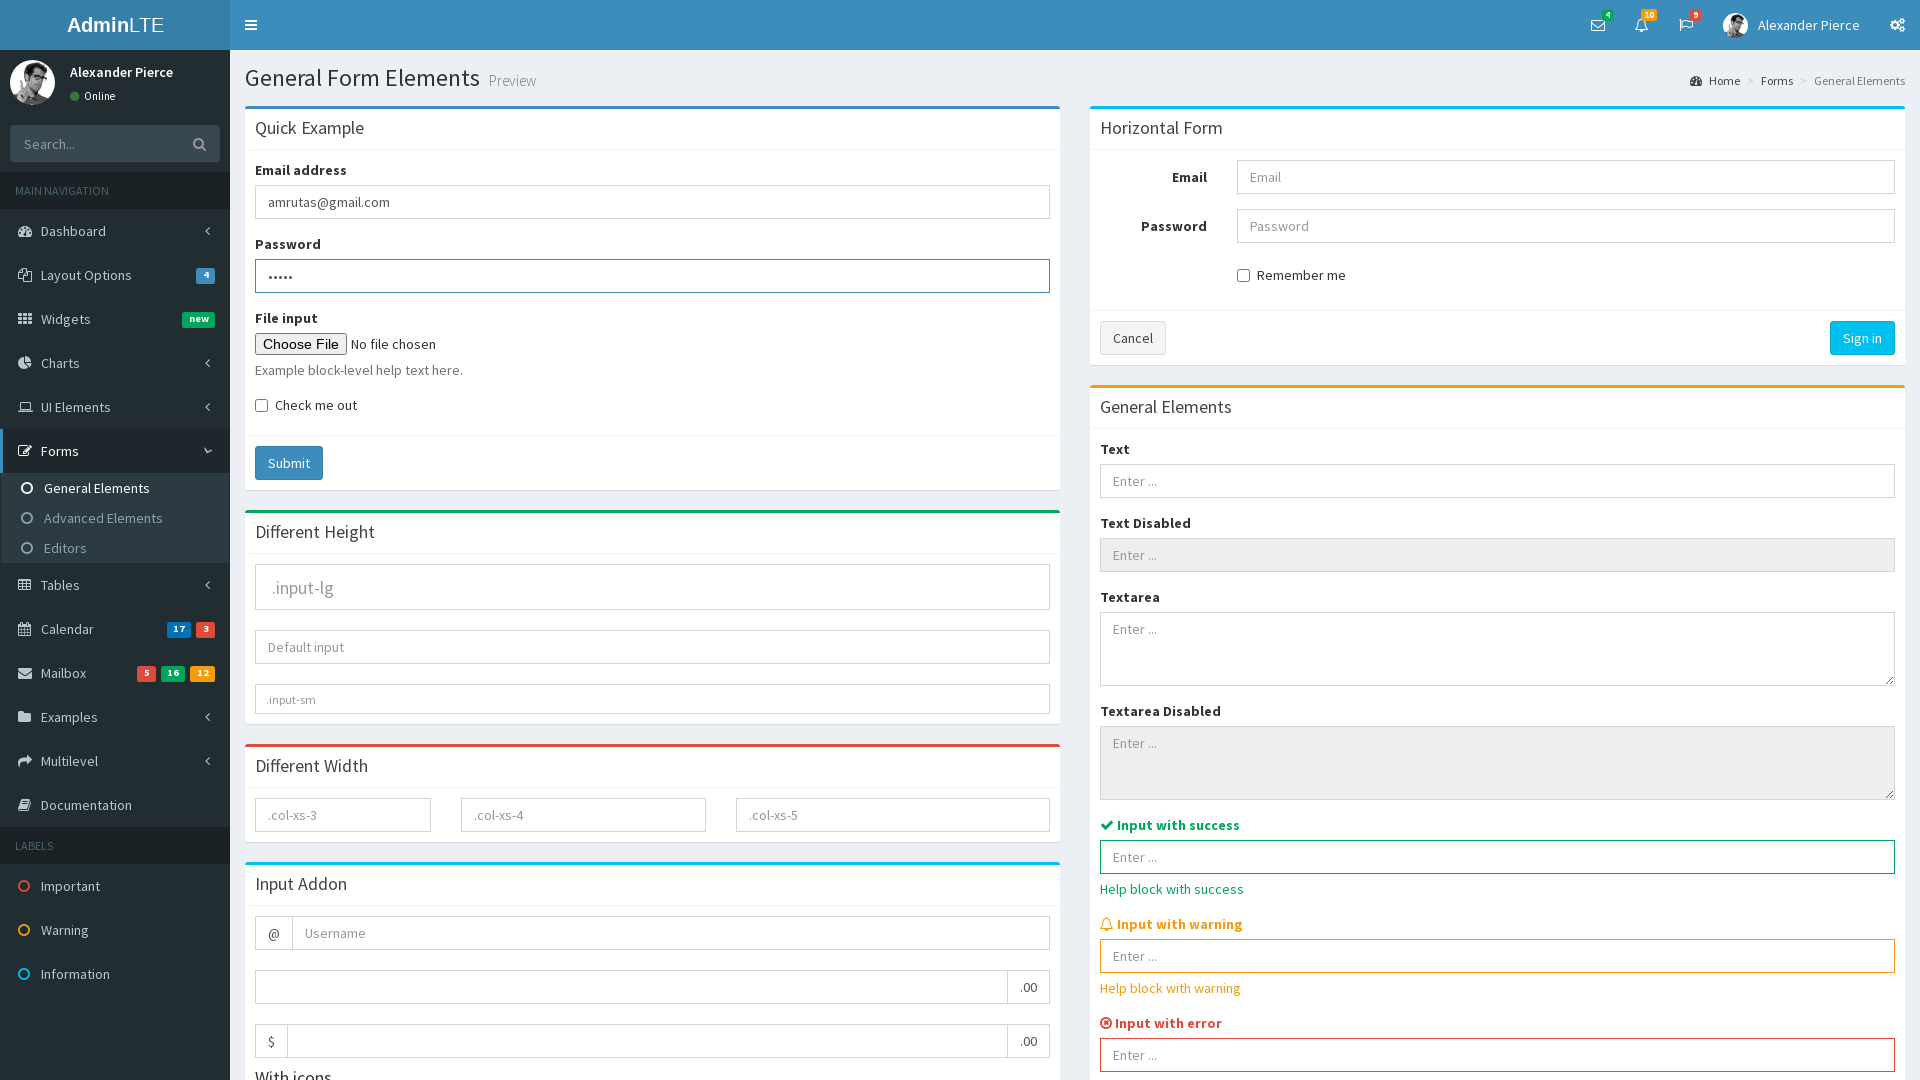

Waited 2 seconds before selecting dropdown
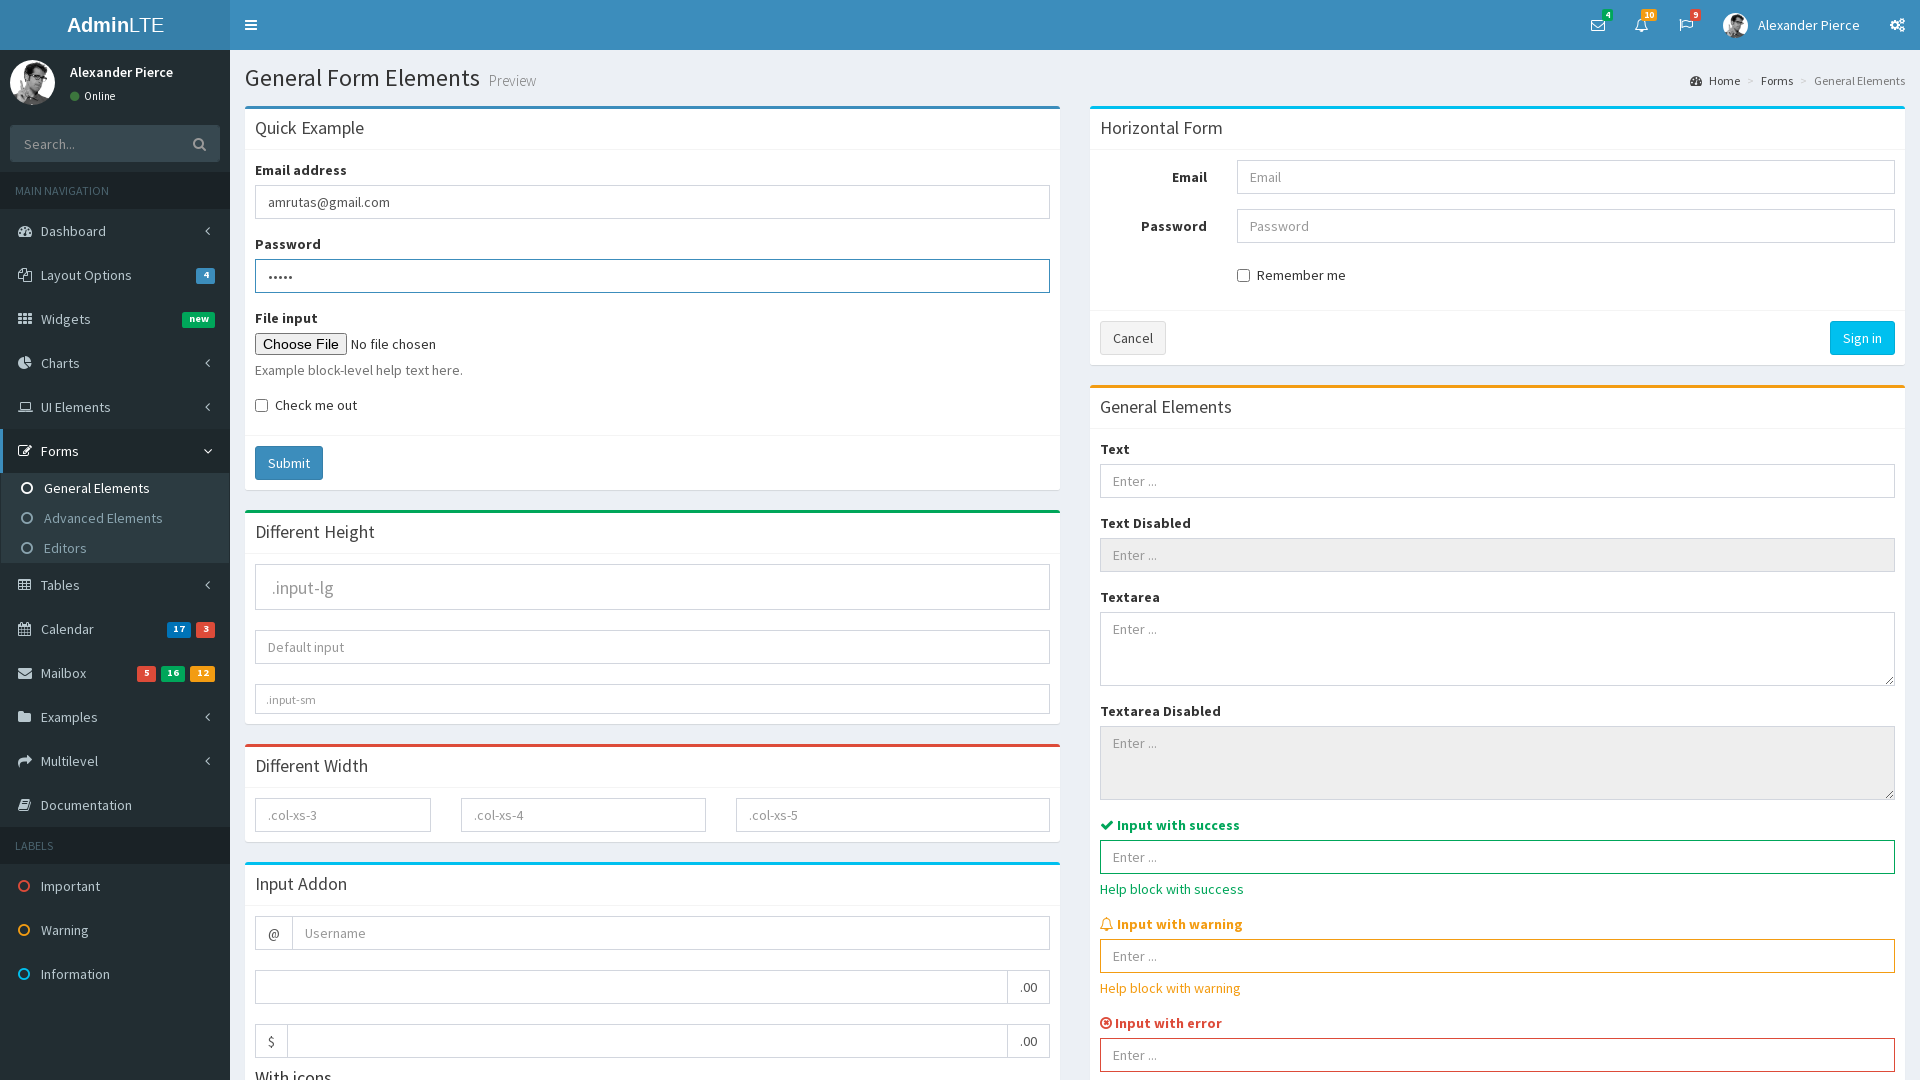

Selected second option (index 1) from dropdown on select
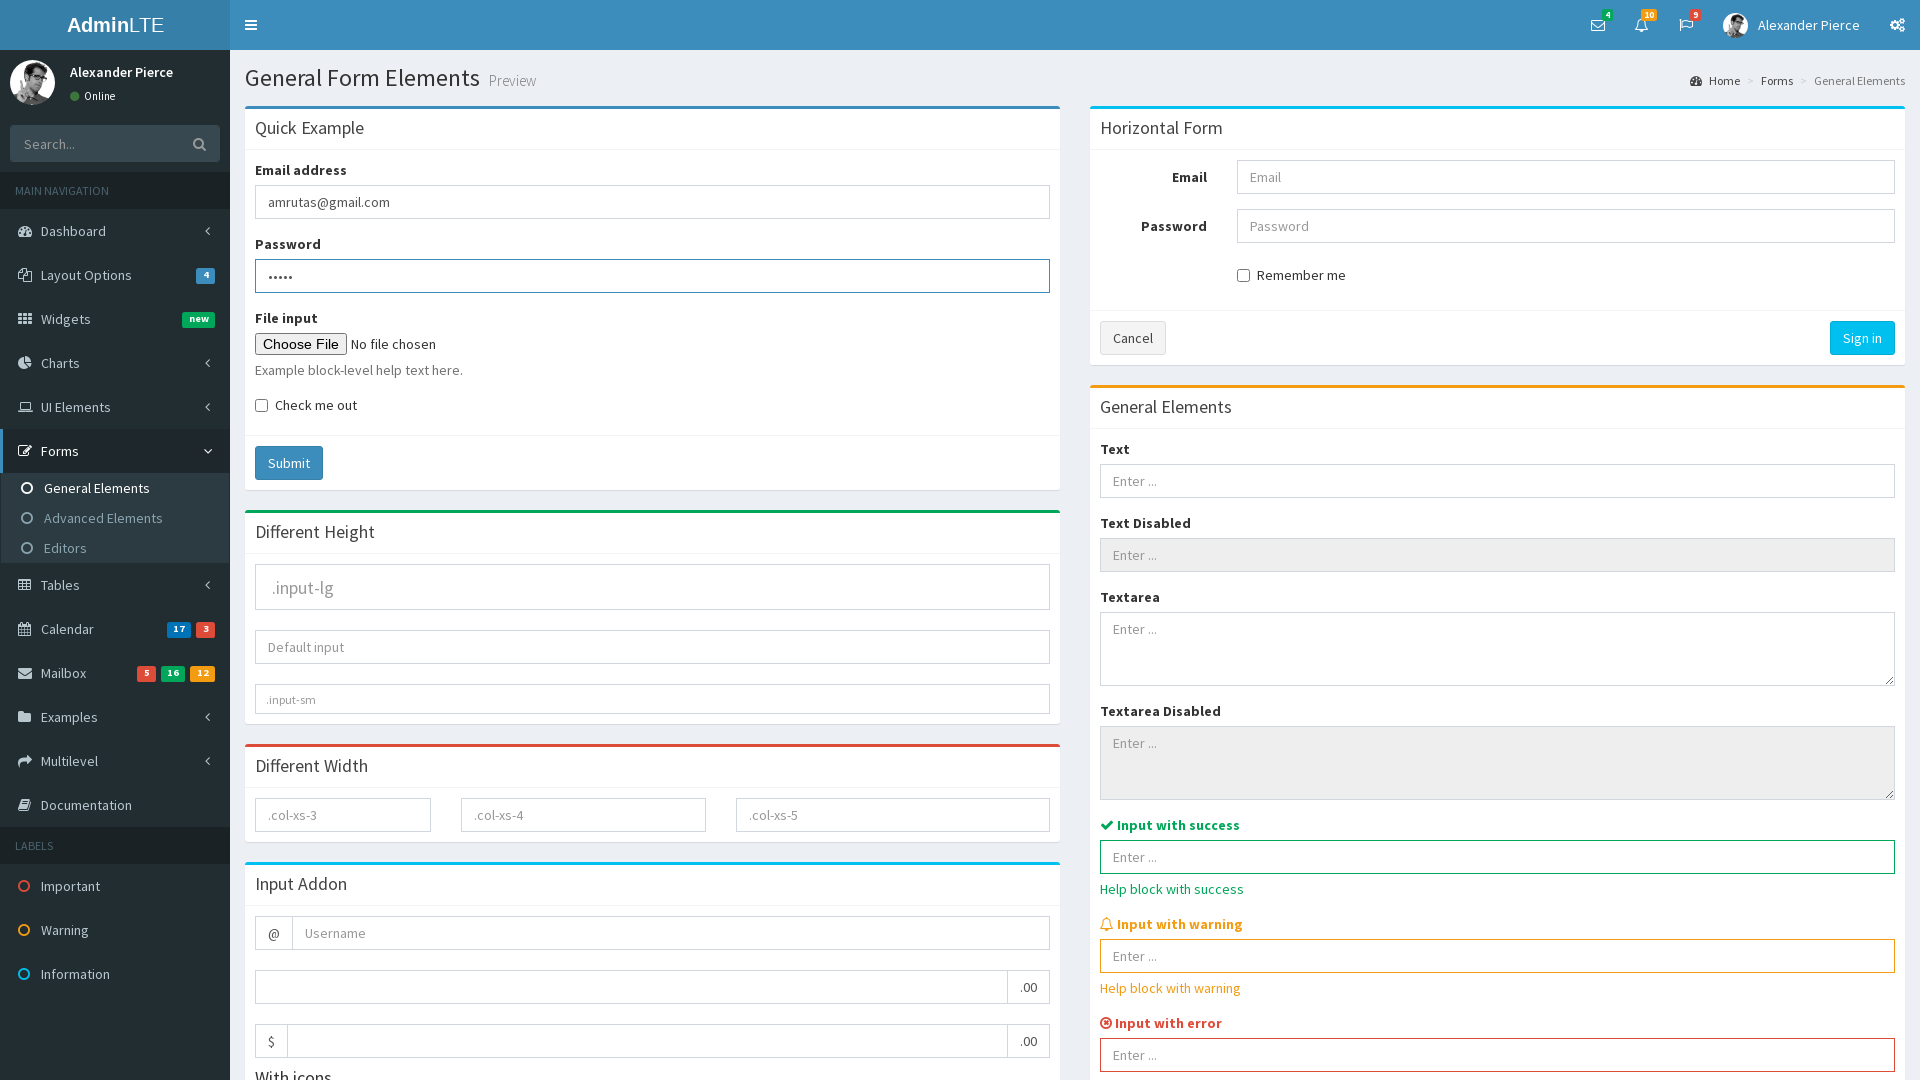

Navigated to Alerts demo page
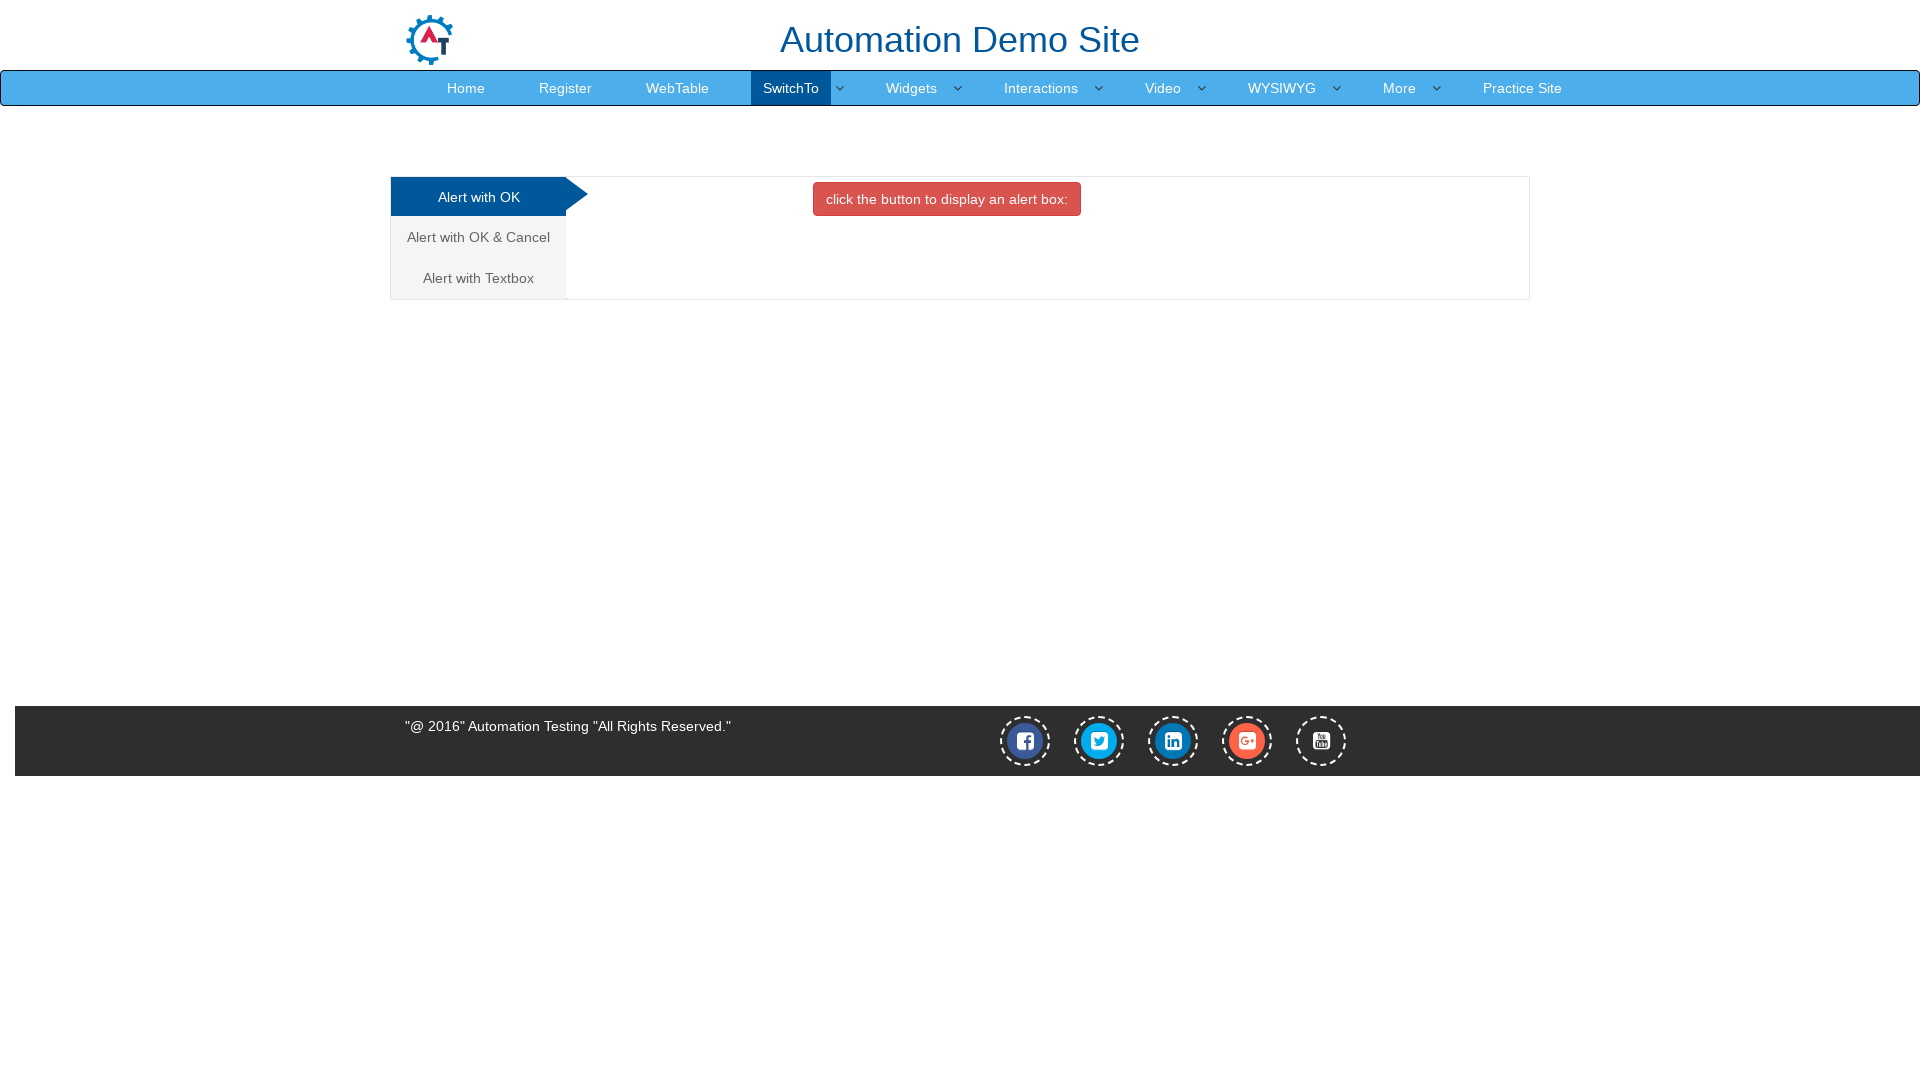

Clicked on Textbox tab at (478, 278) on a[href='#Textbox']
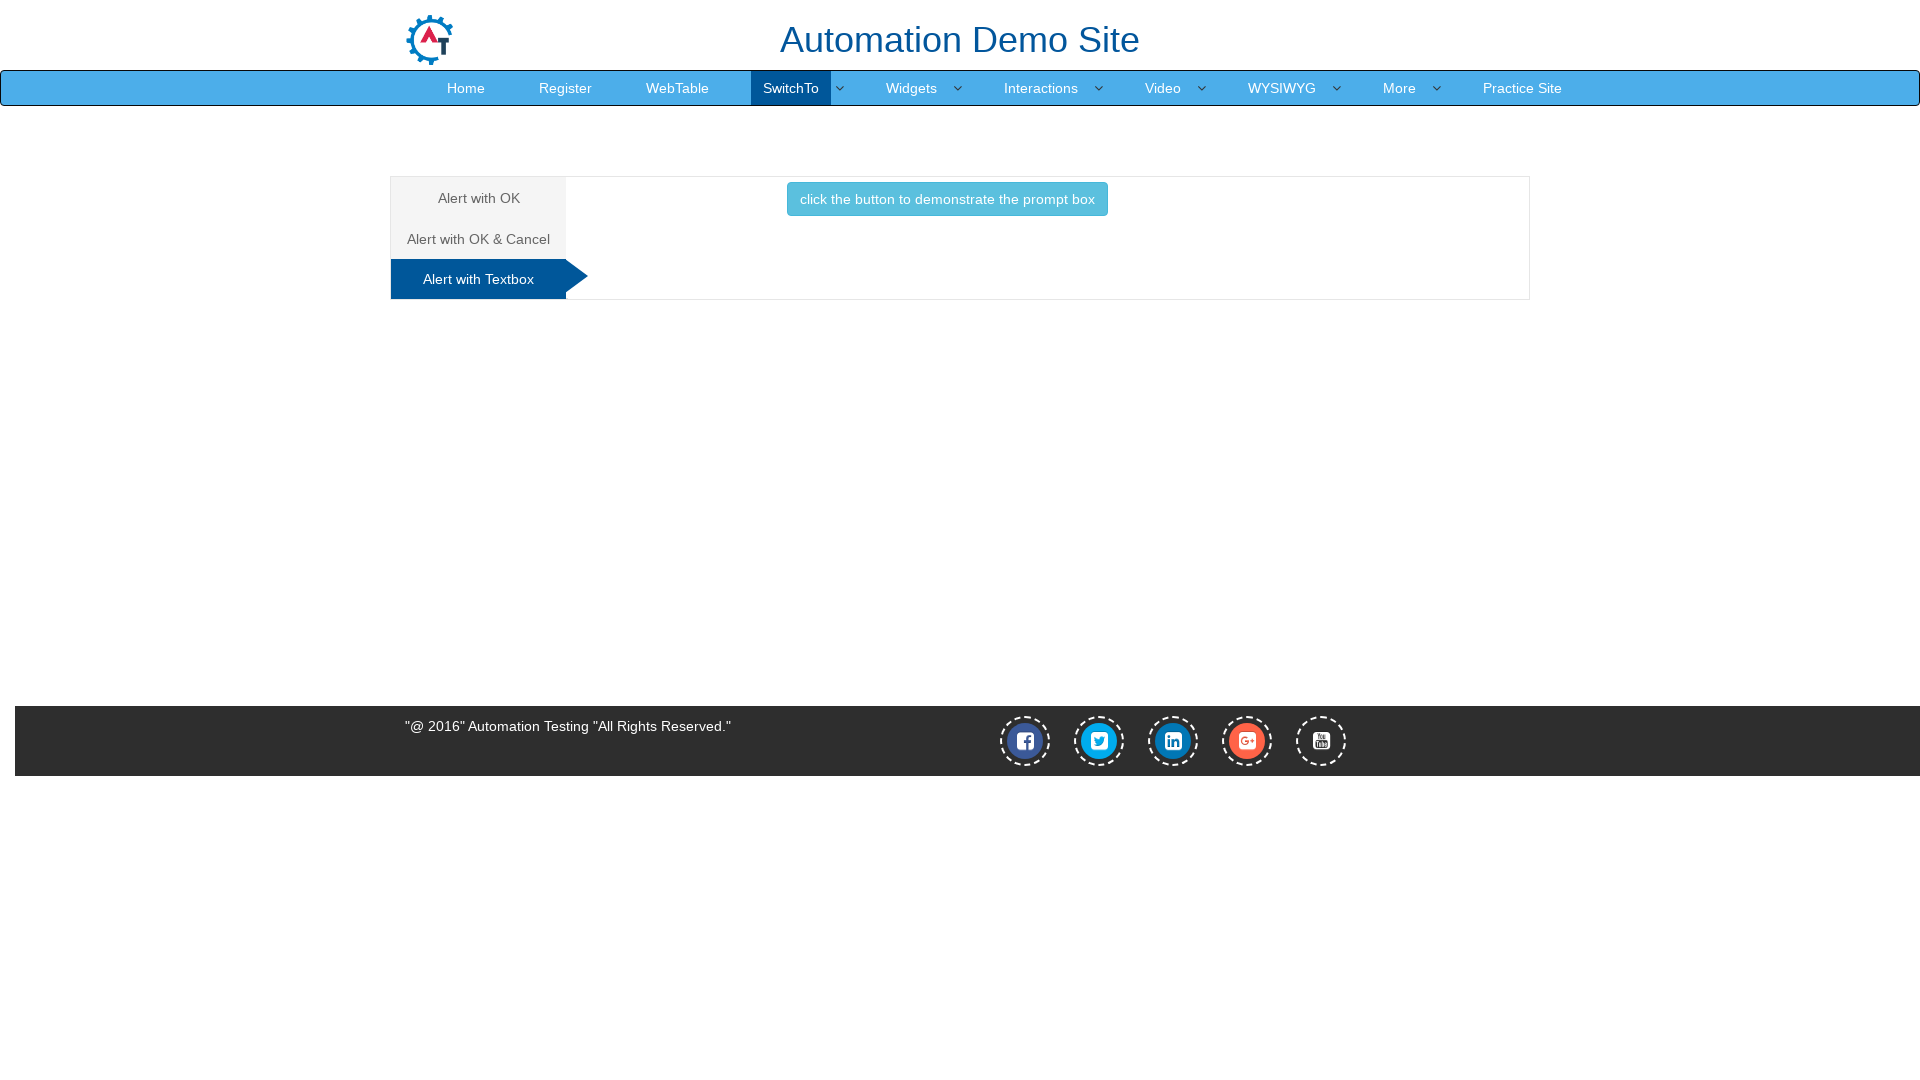

Clicked the info button to trigger alert at (947, 199) on .btn.btn-info
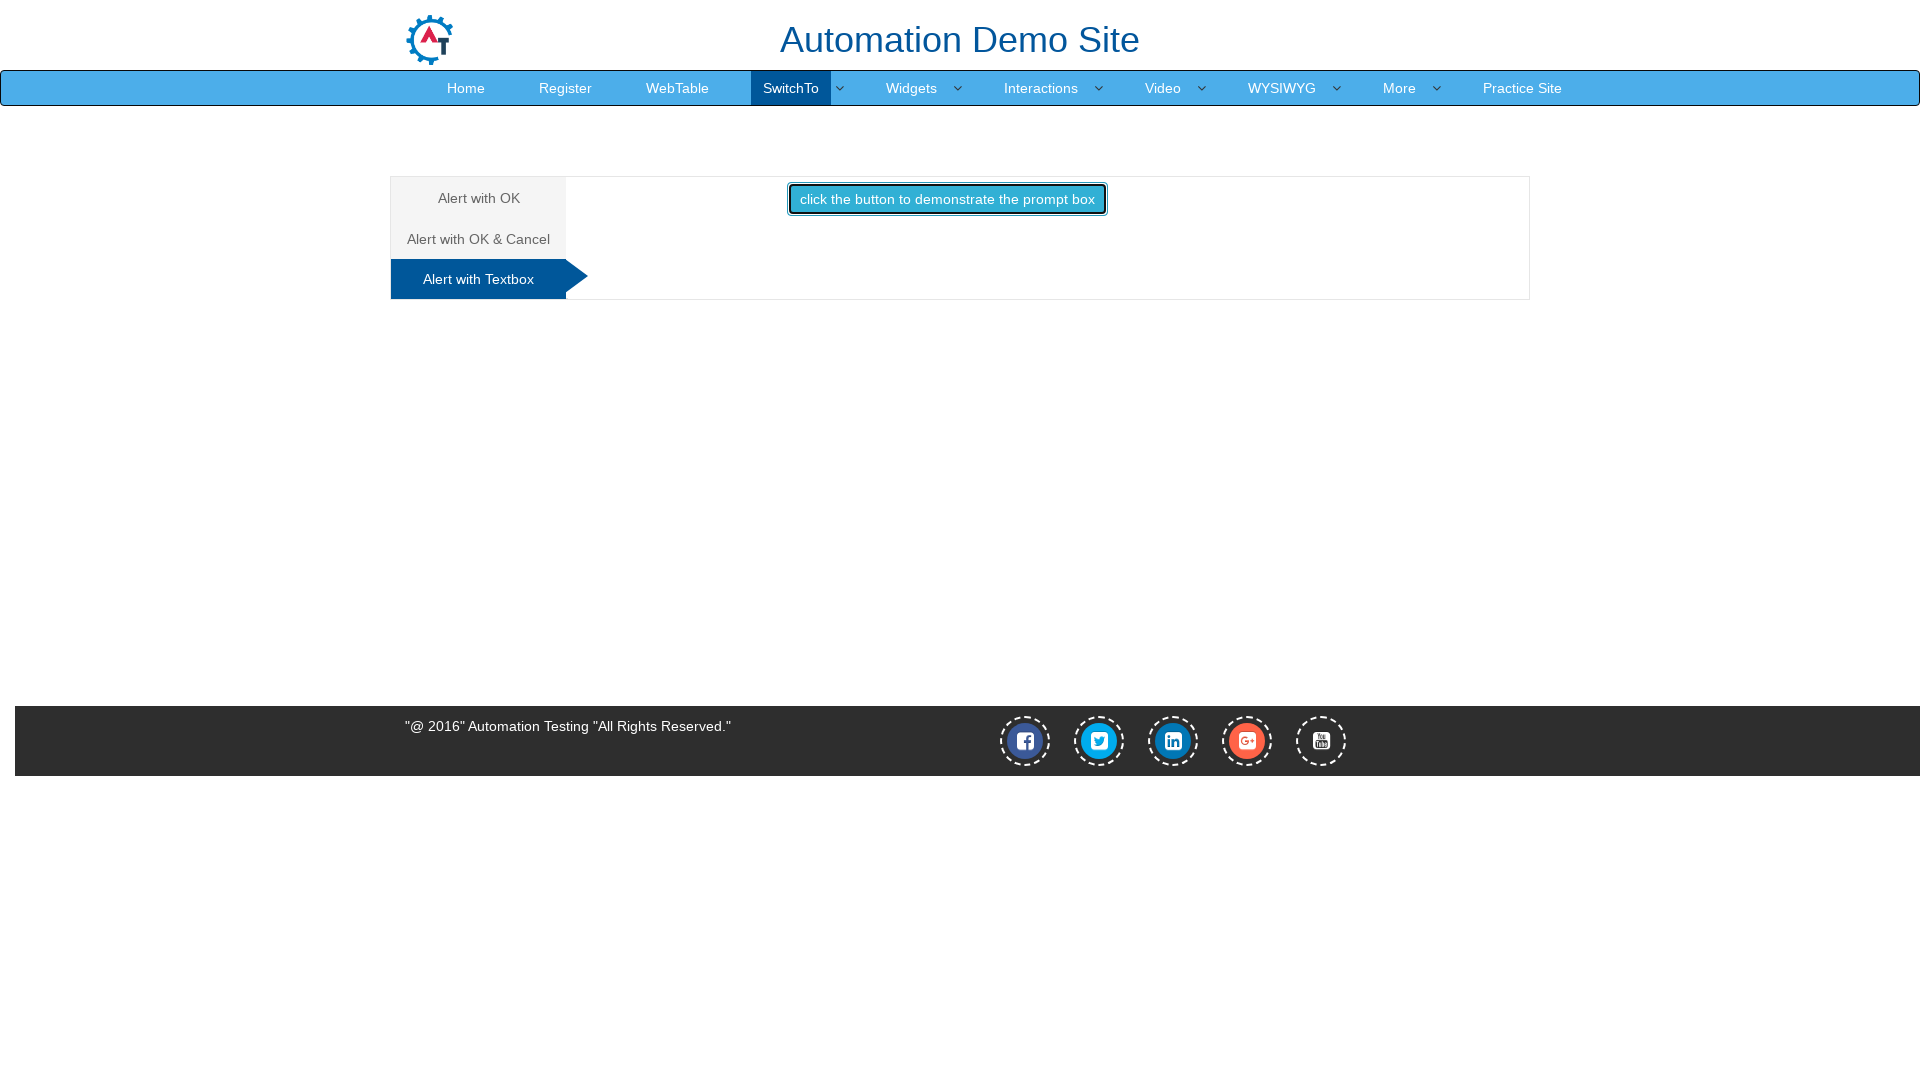

Set up alert dialog handler and accepted the dialog
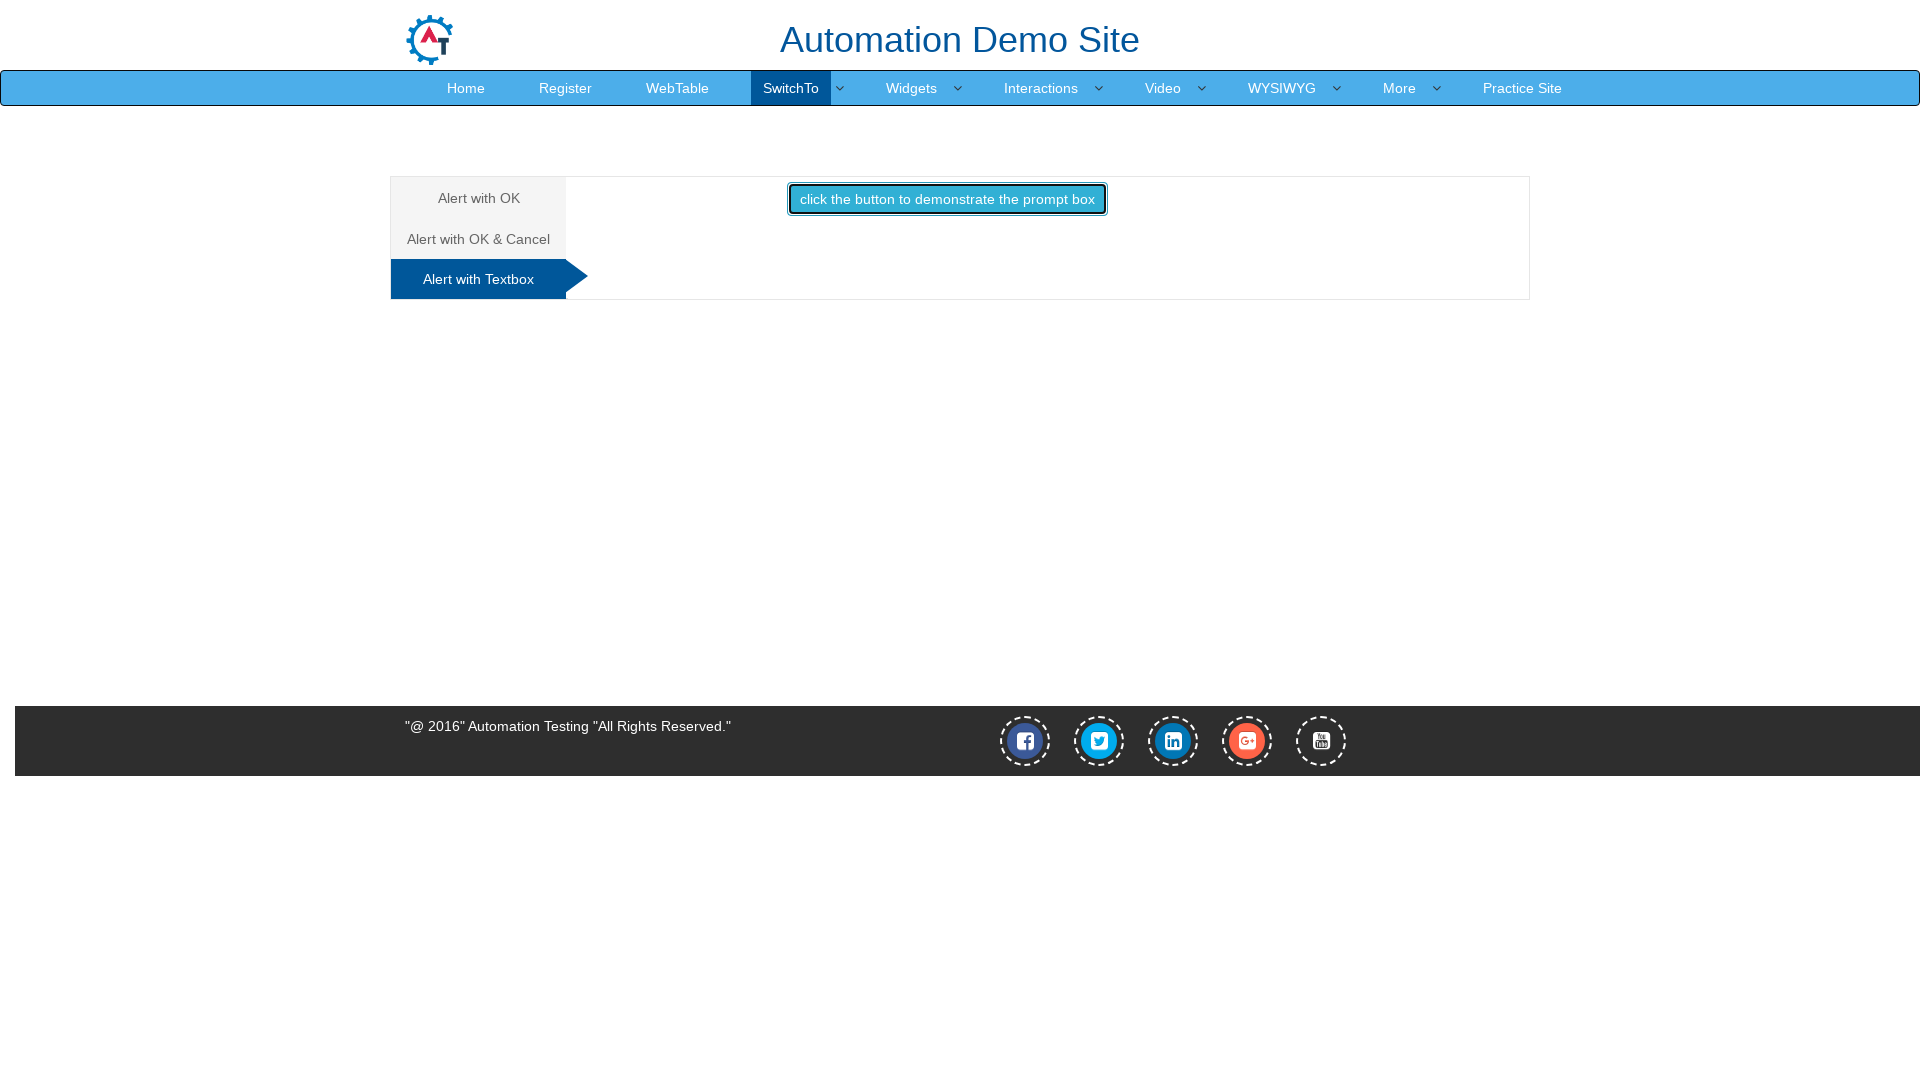

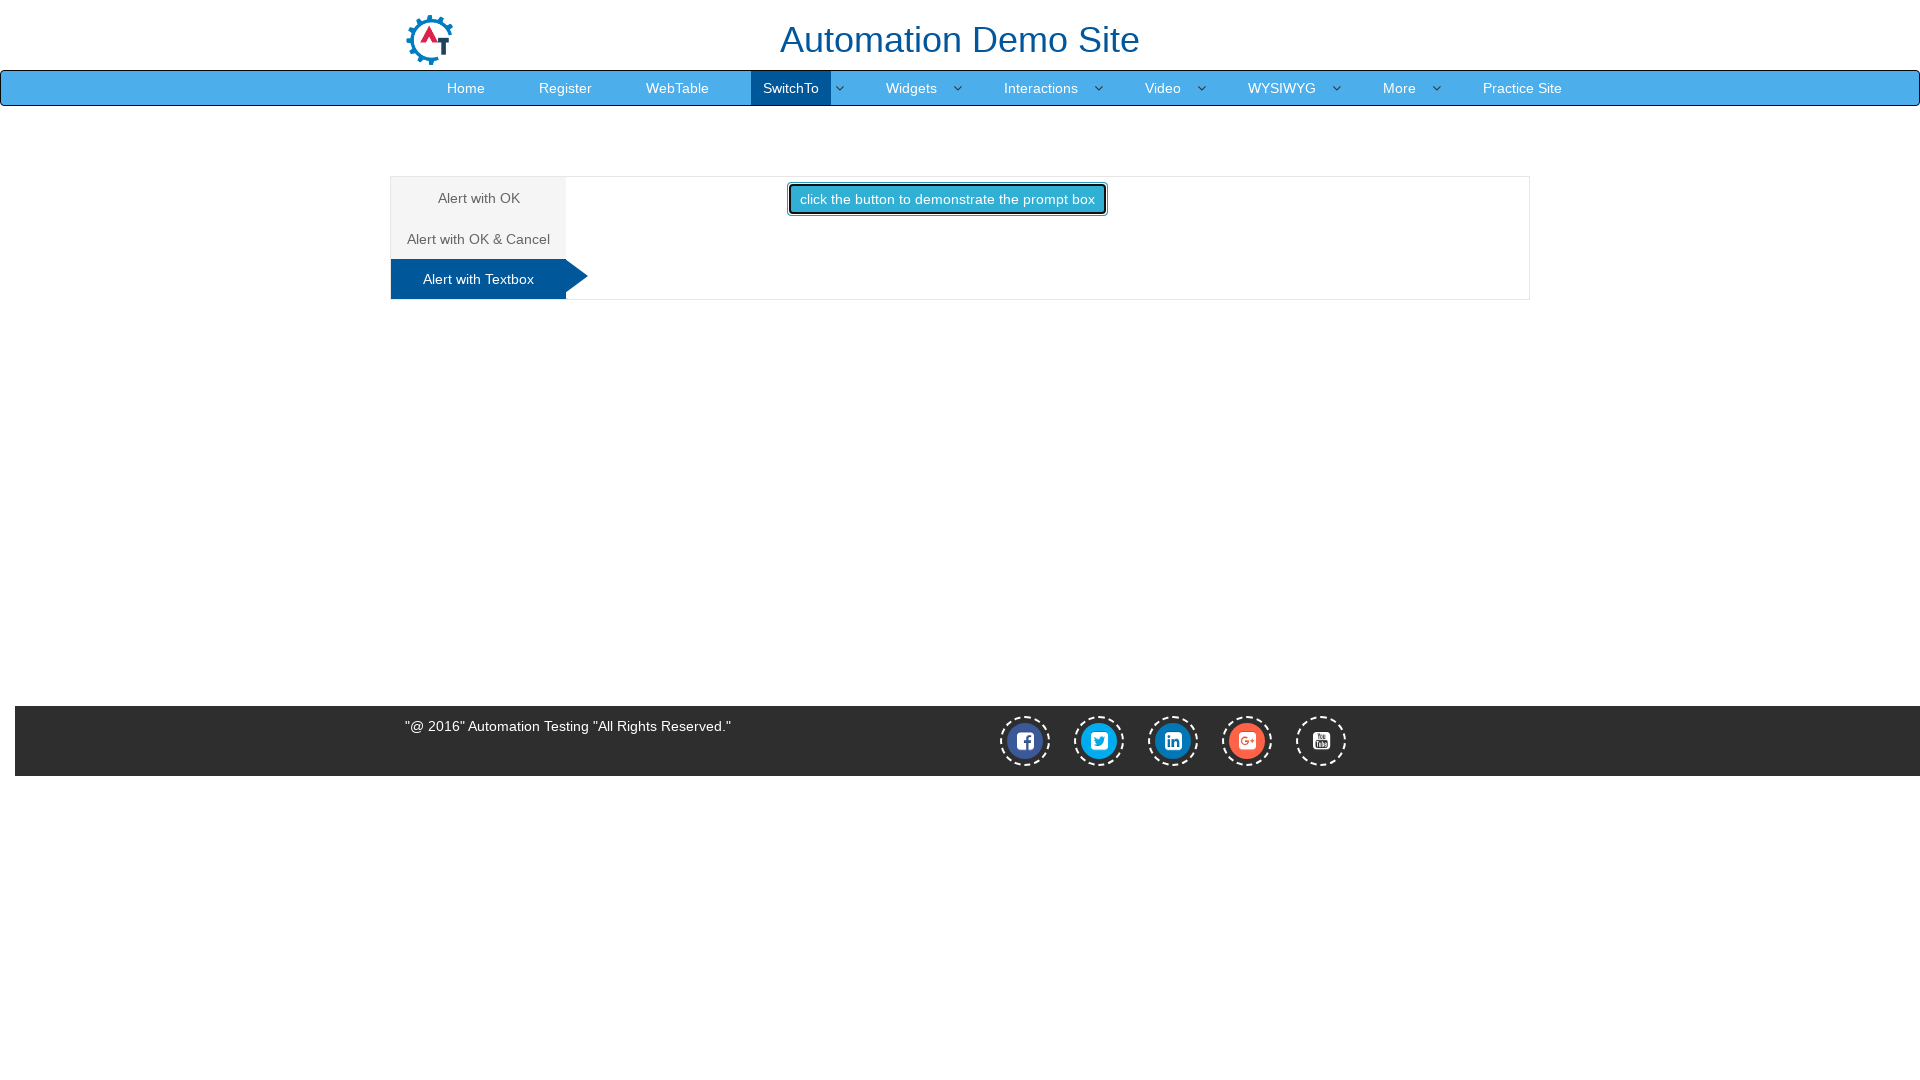